Navigates to the Army MWR patrons page and verifies that links are present in the specified section

Starting URL: https://www.armymwr.com/patrons

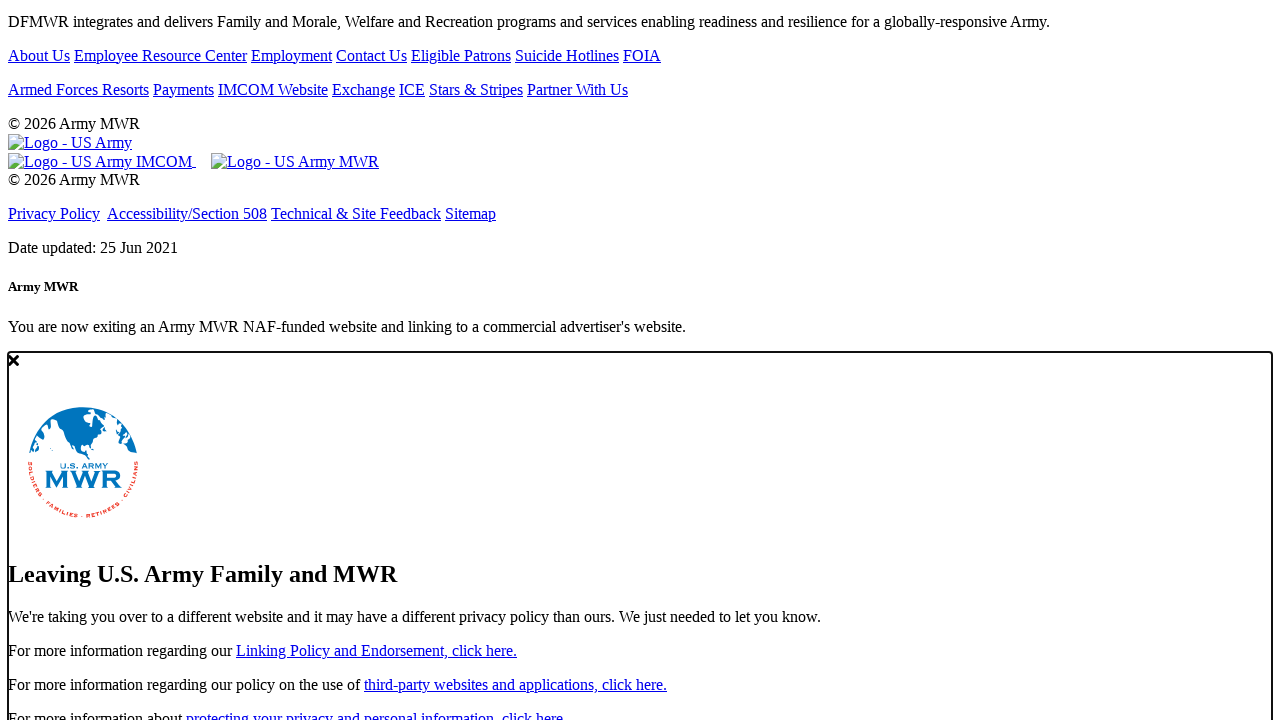

Navigated to Army MWR patrons page
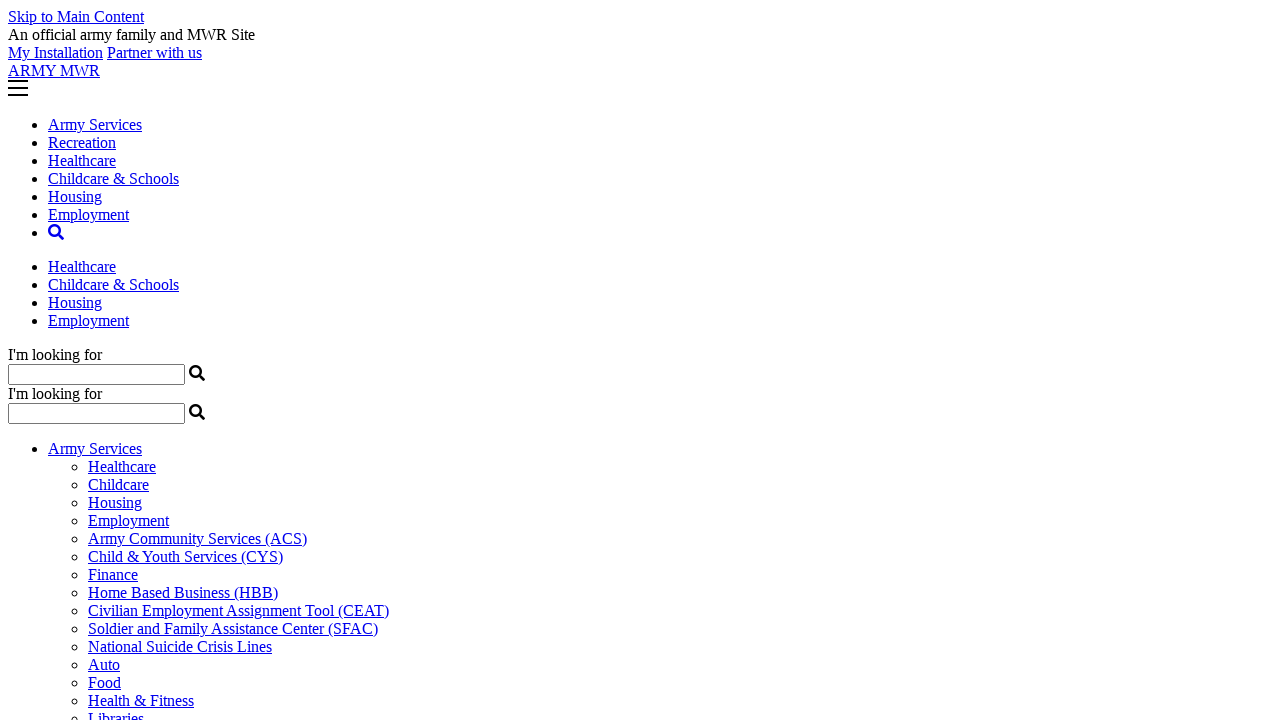

Links section loaded in specified div.col-md-6>p>a selector
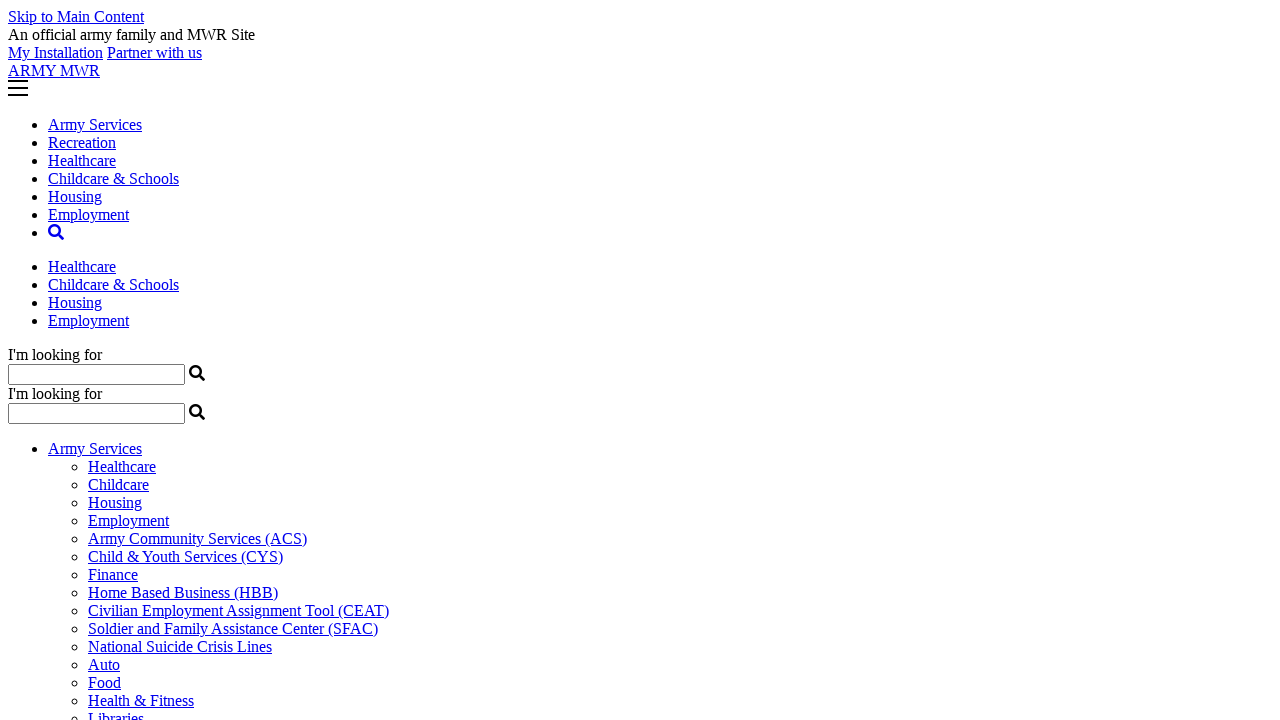

Retrieved all links from patrons page - 15 links found
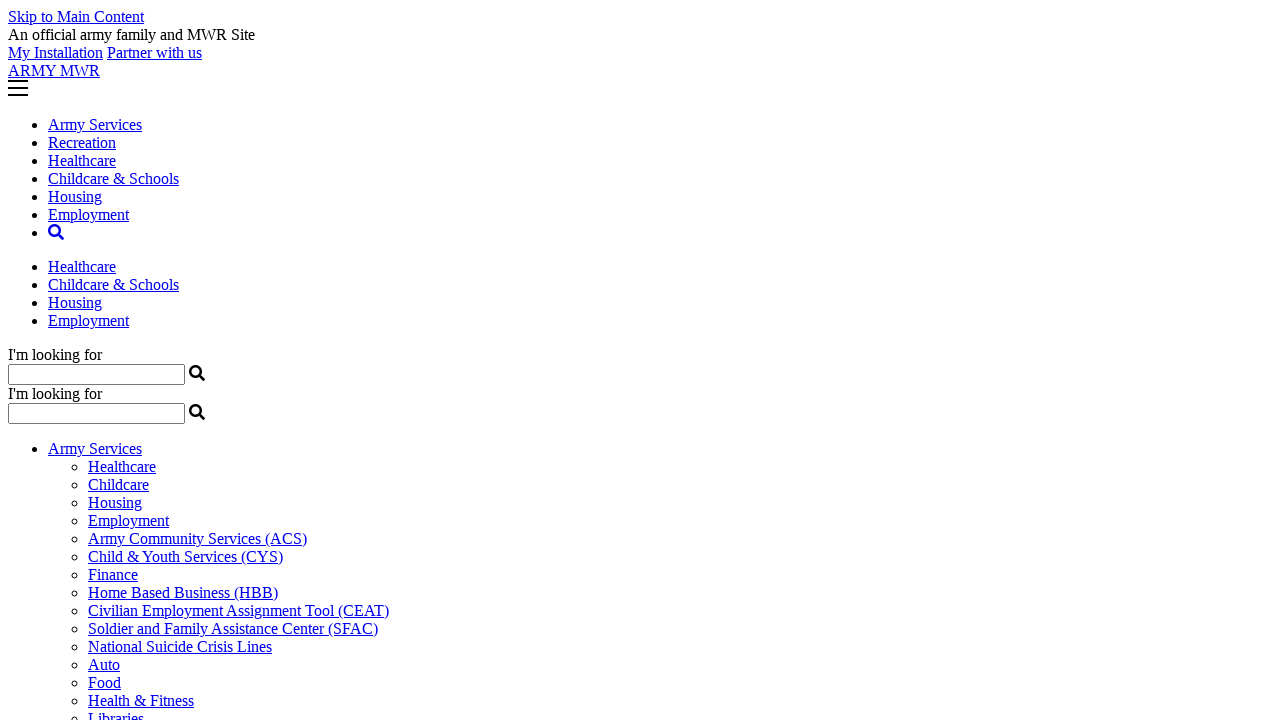

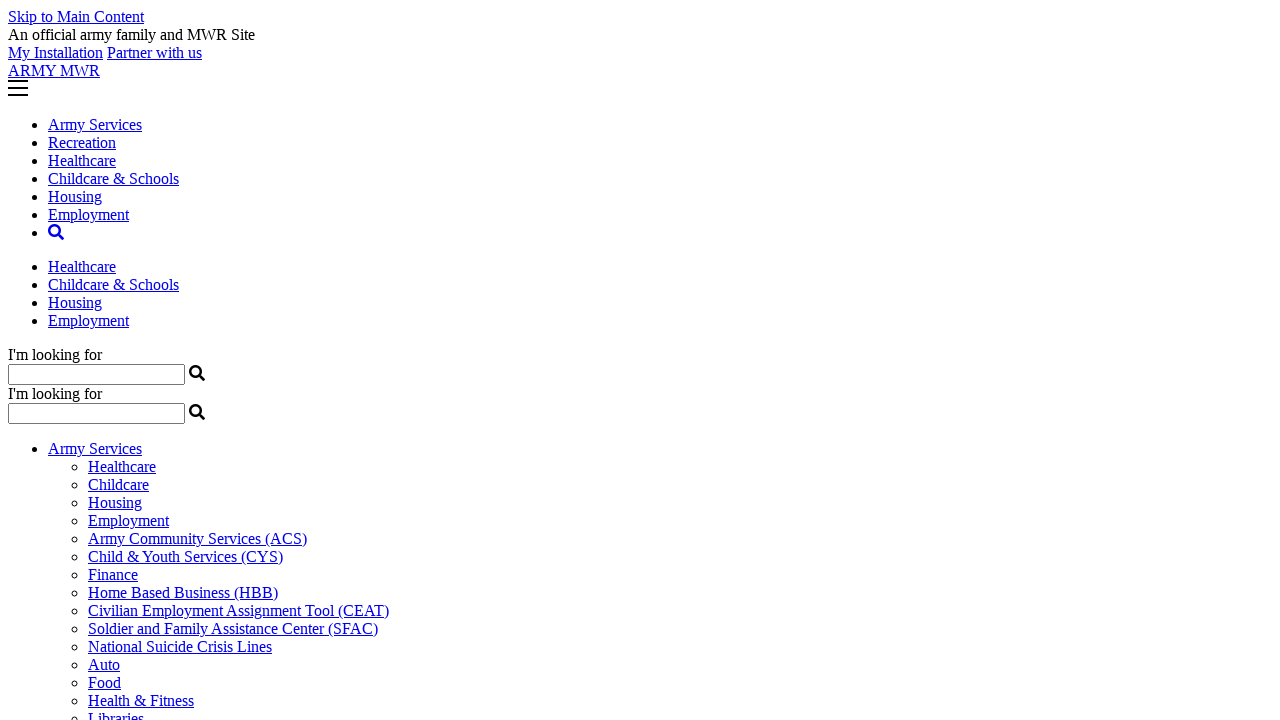